Tests page scrolling functionality by scrolling the main window and then scrolling within a fixed-header table element on the automation practice page.

Starting URL: https://rahulshettyacademy.com/AutomationPractice/

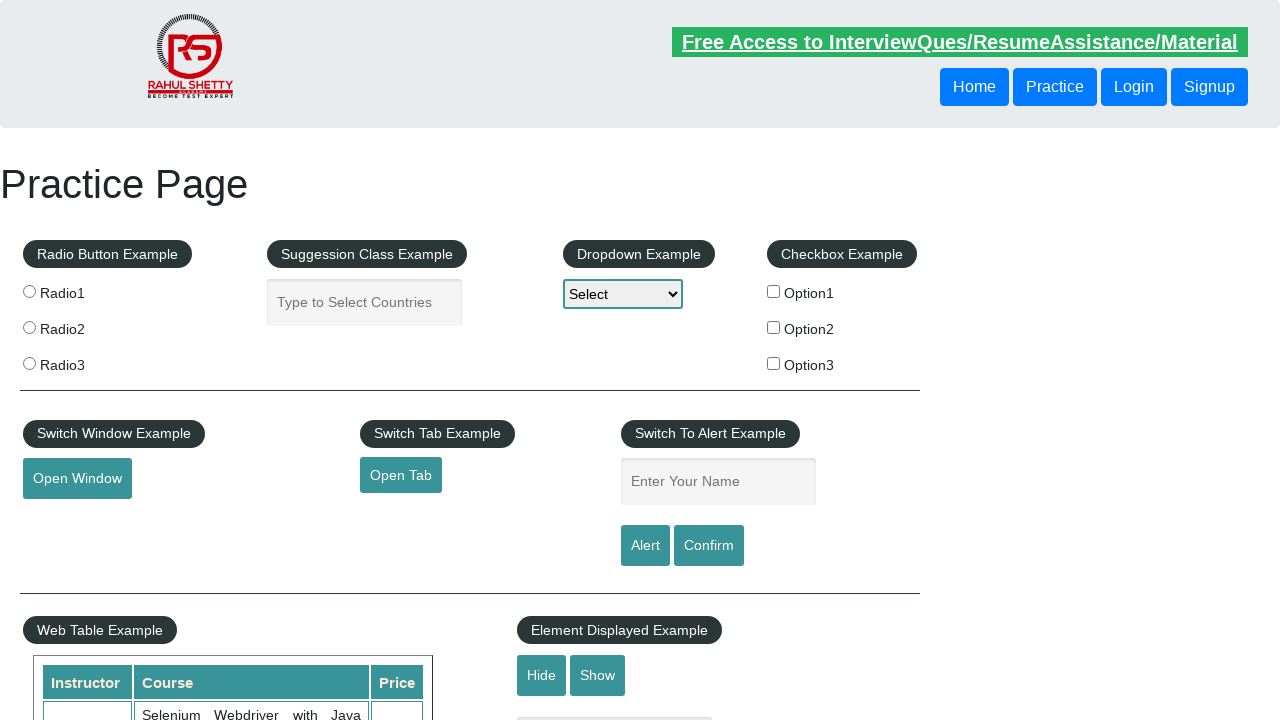

Scrolled main window down by 500 pixels
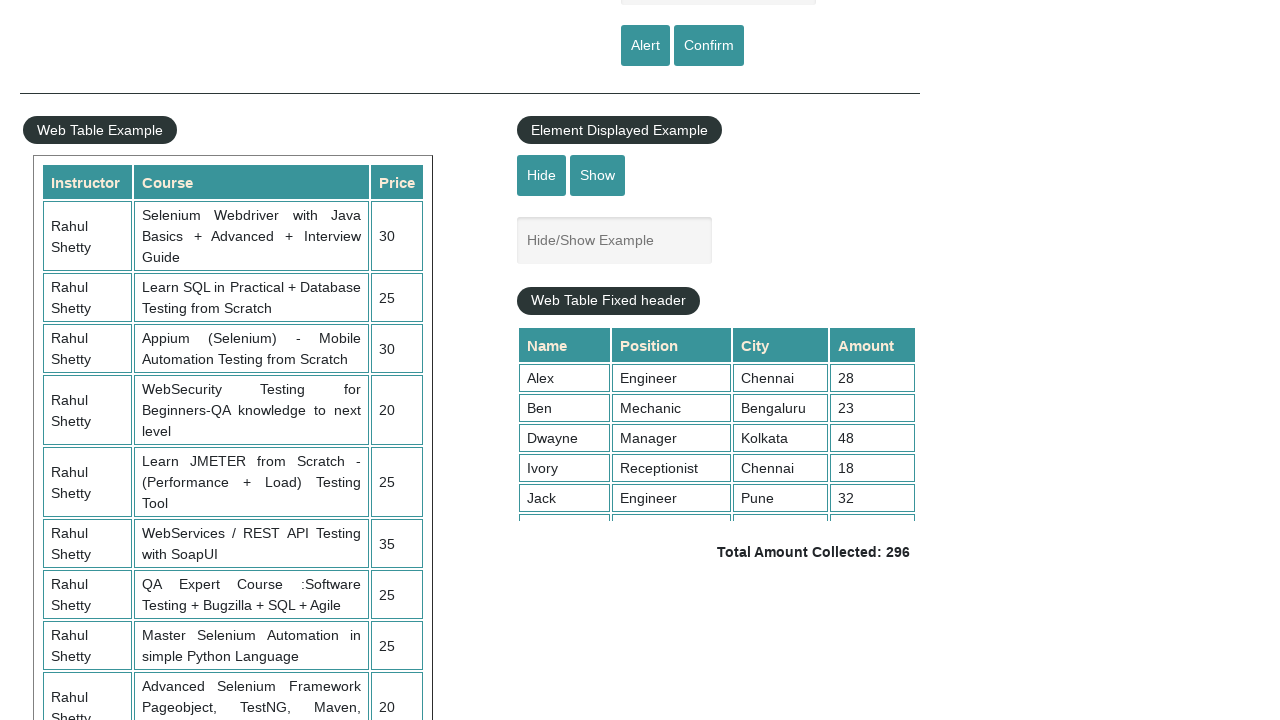

Waited 1 second for scroll to complete
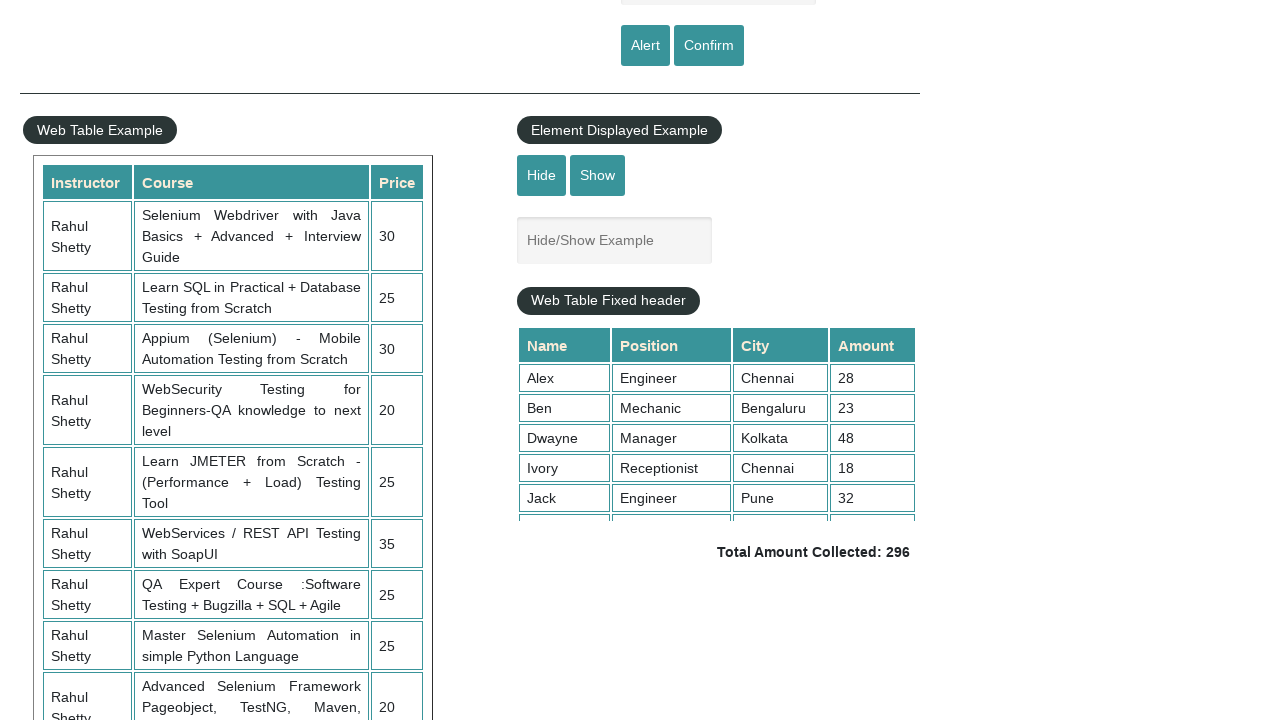

Scrolled within fixed-header table element by 5000 pixels
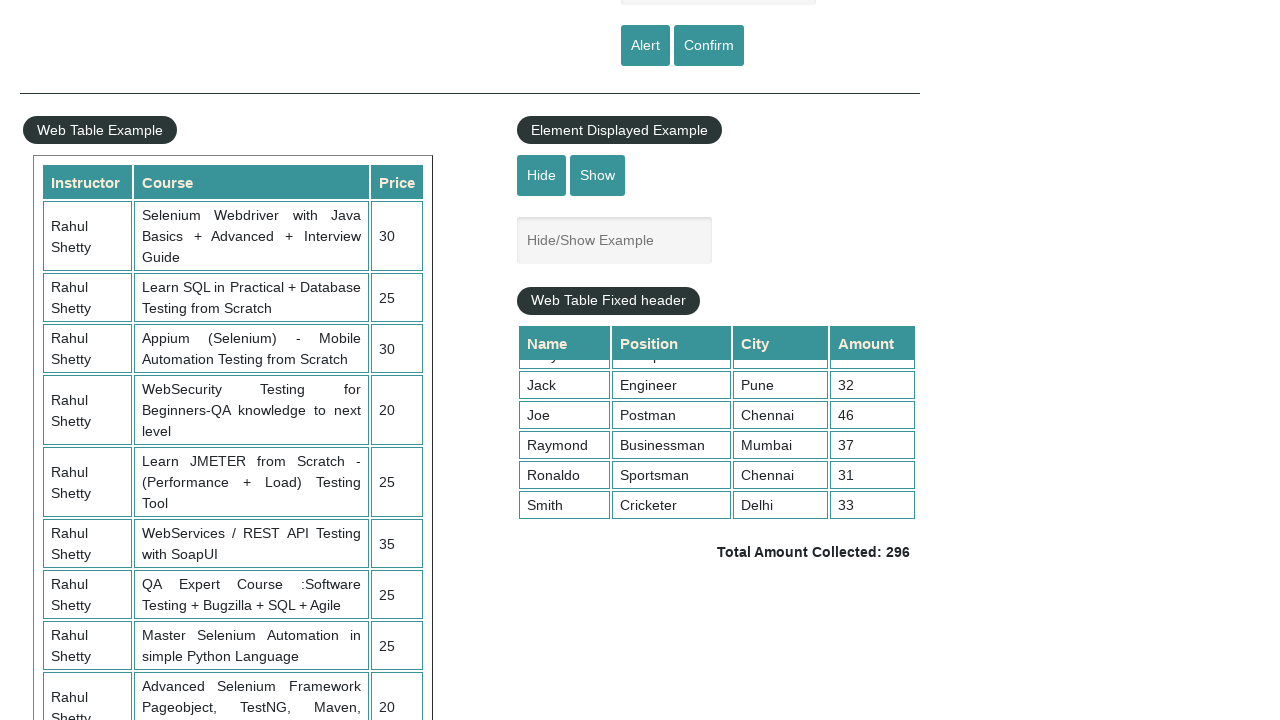

Waited for table content to be visible after scrolling
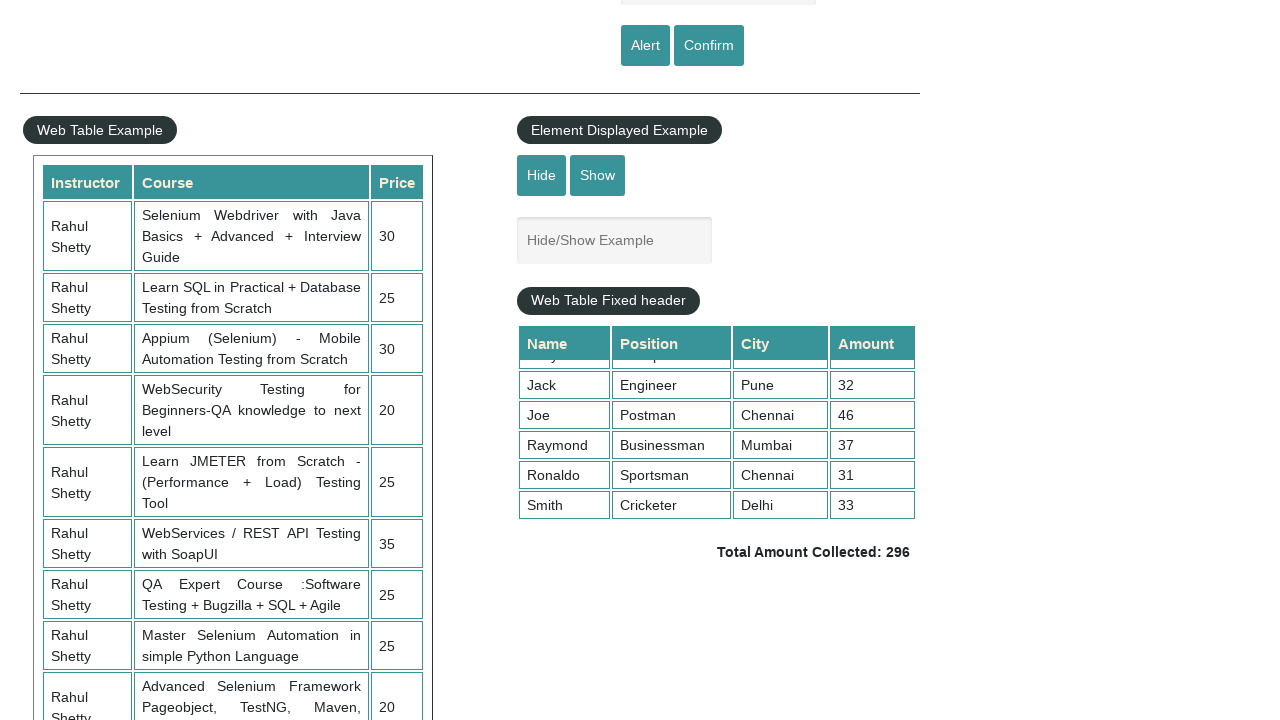

Verified total amount element is visible
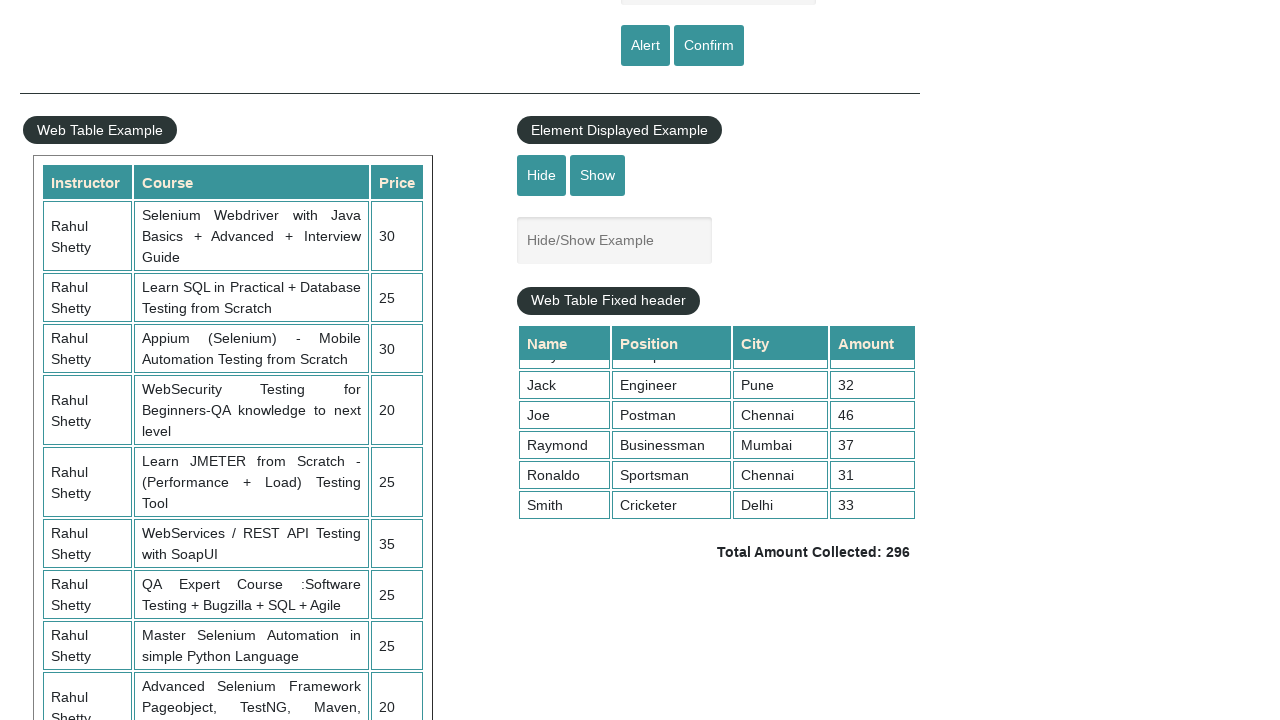

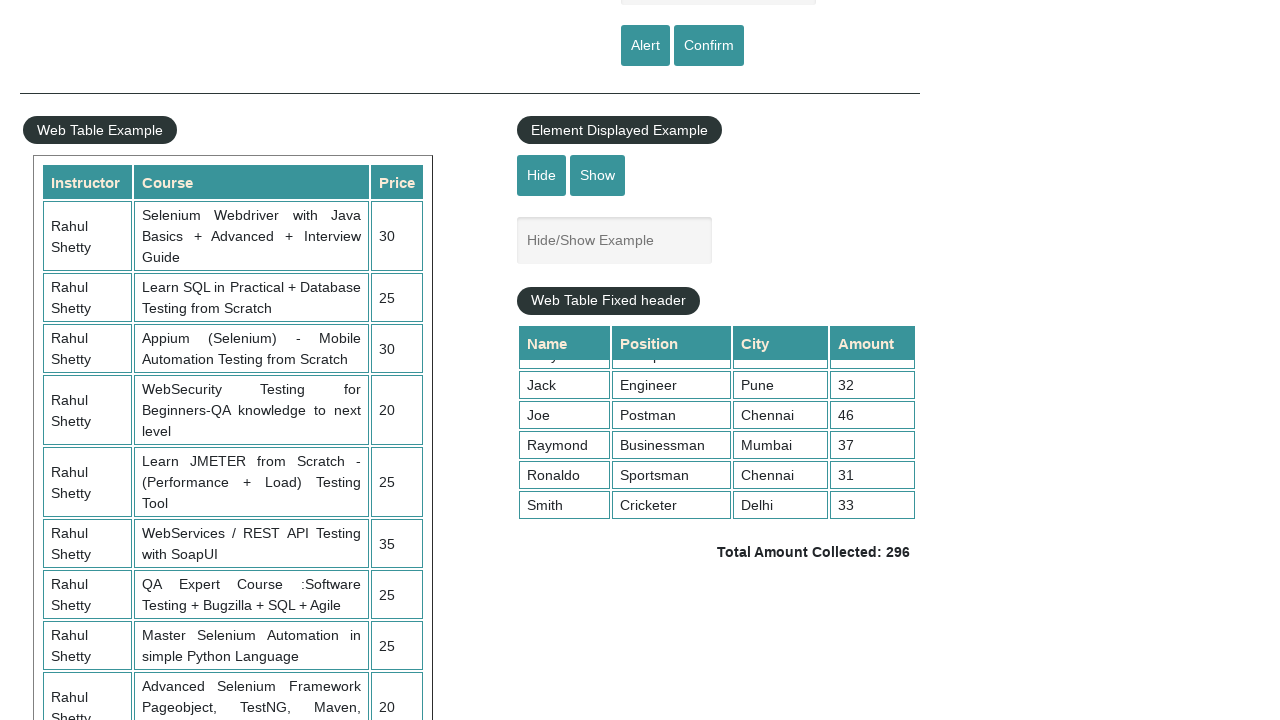